Navigates to RedBus website and takes a screenshot of the page

Starting URL: https://www.redbus.in/

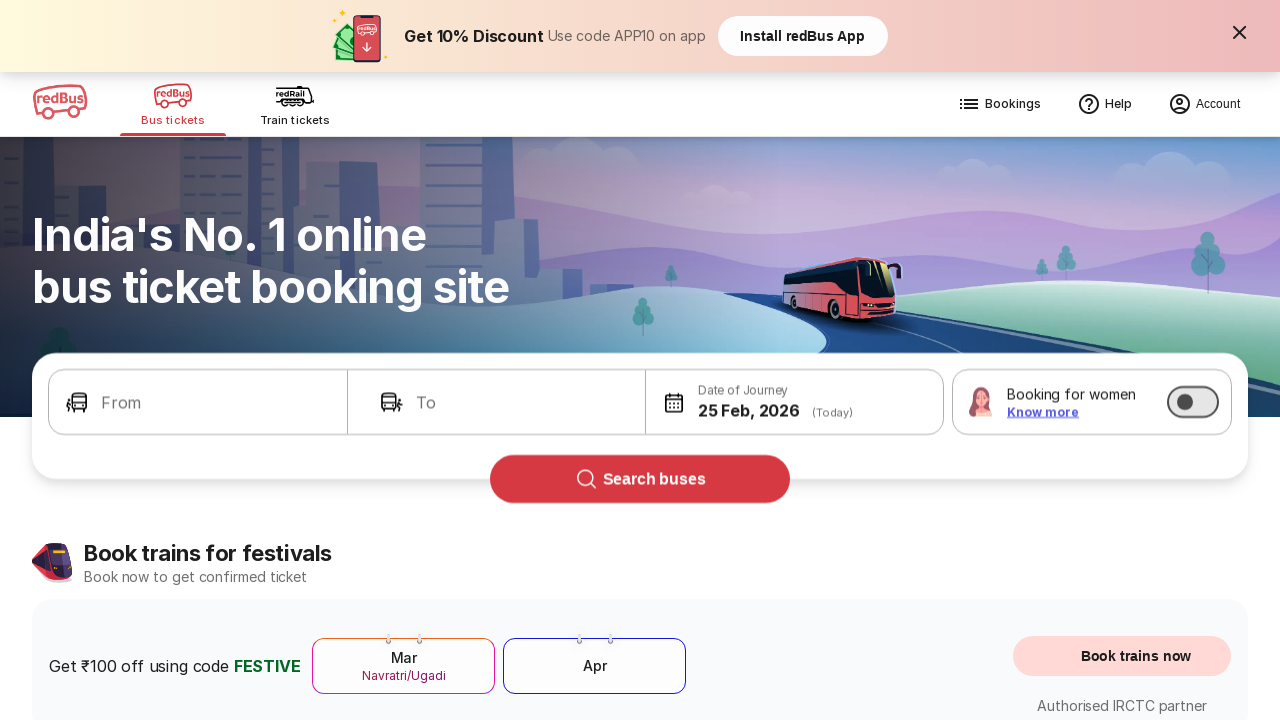

Took screenshot of RedBus website homepage
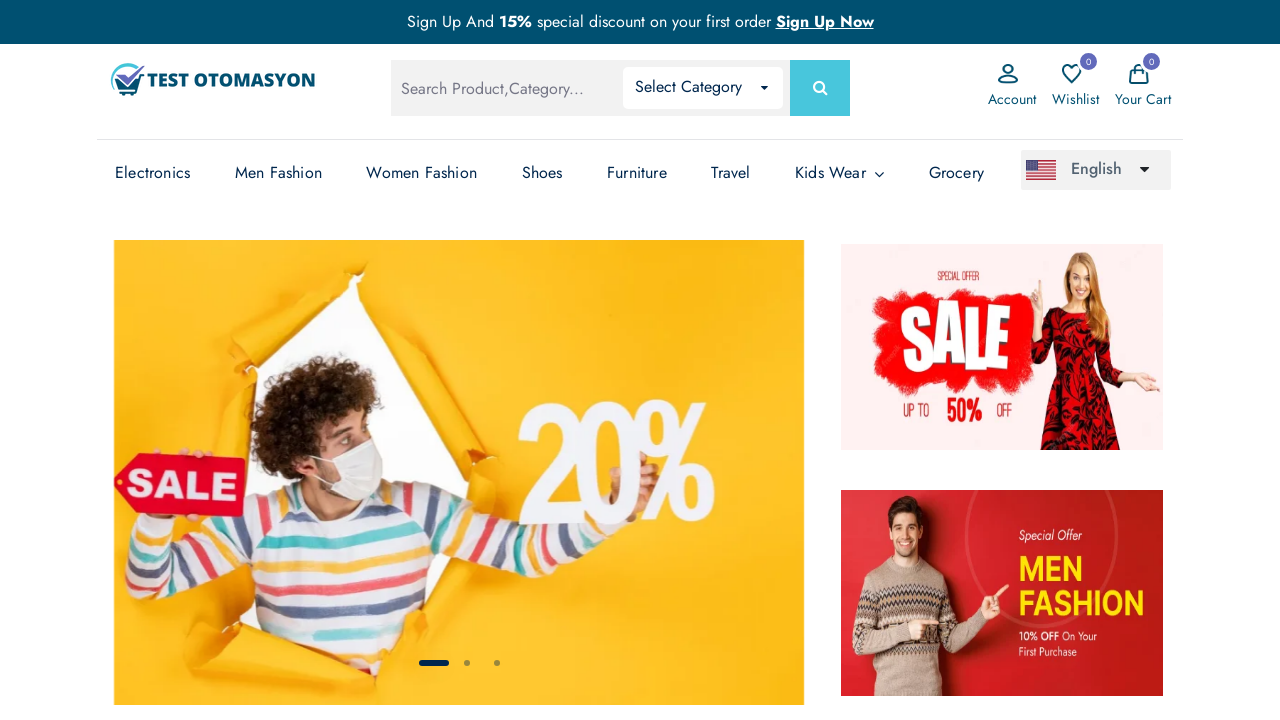

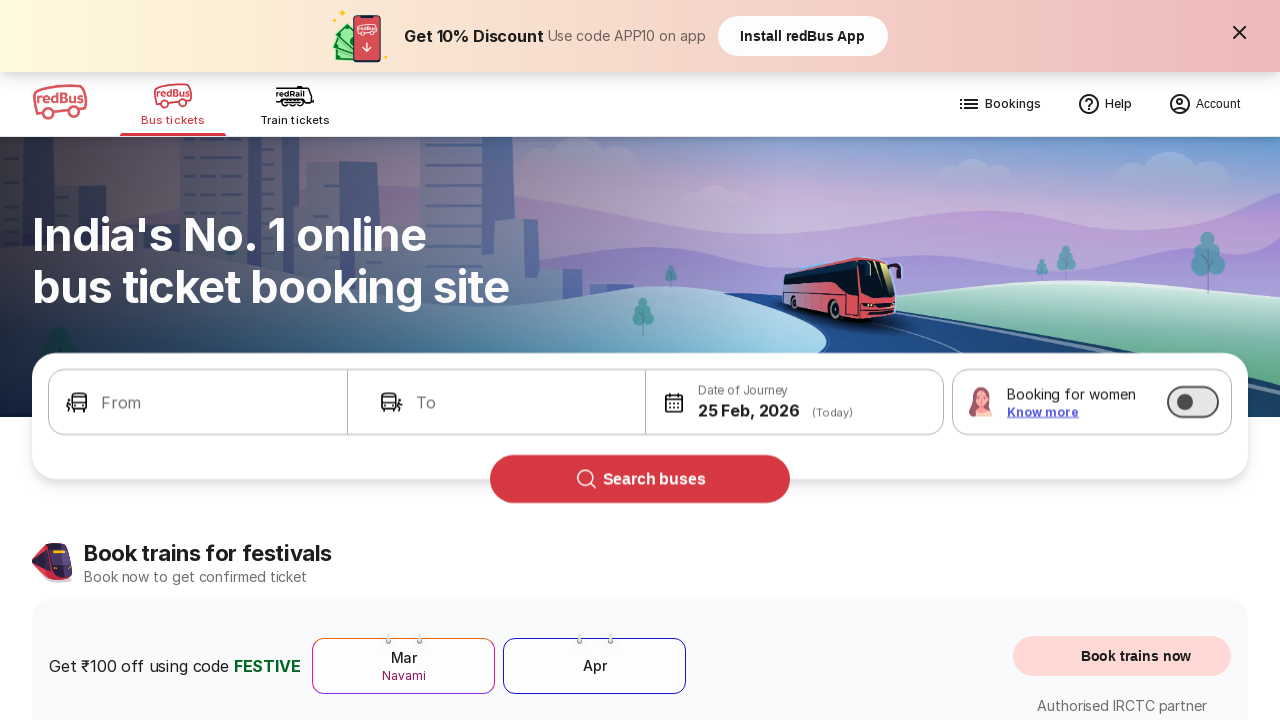